Tests that new items are appended to the bottom of the list by creating 3 todos and verifying order

Starting URL: https://demo.playwright.dev/todomvc

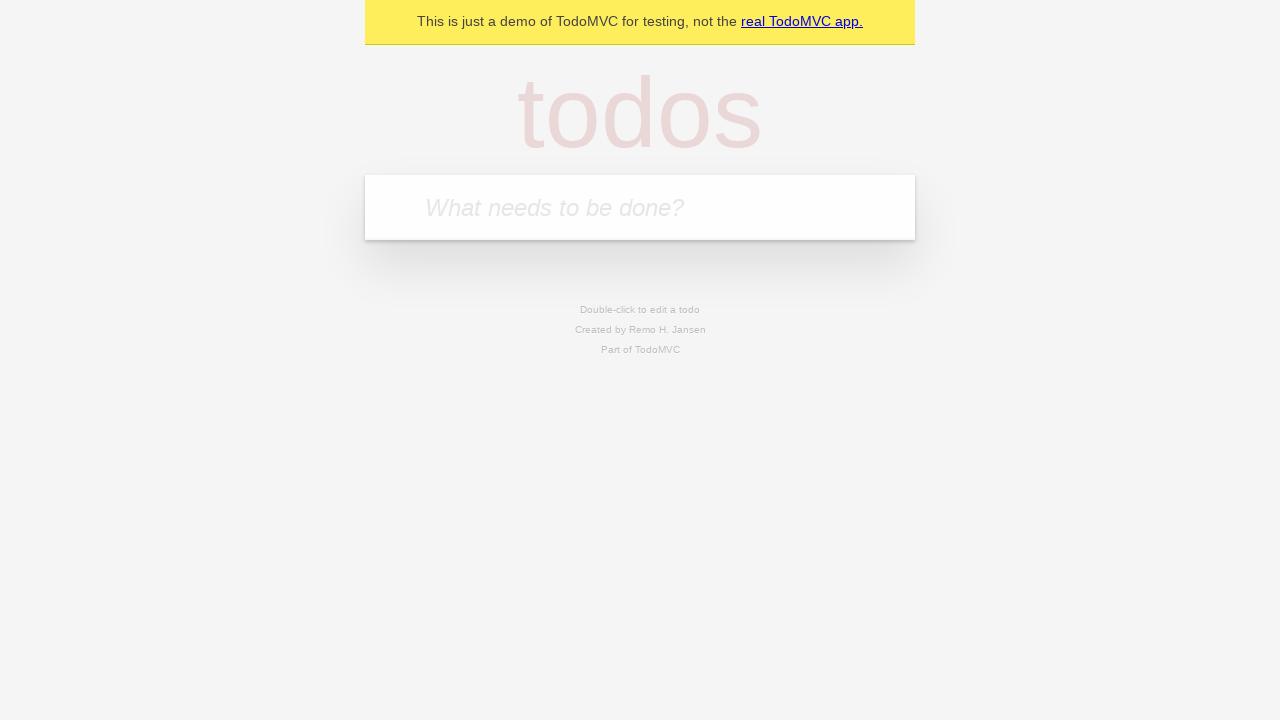

Located the 'What needs to be done?' input field
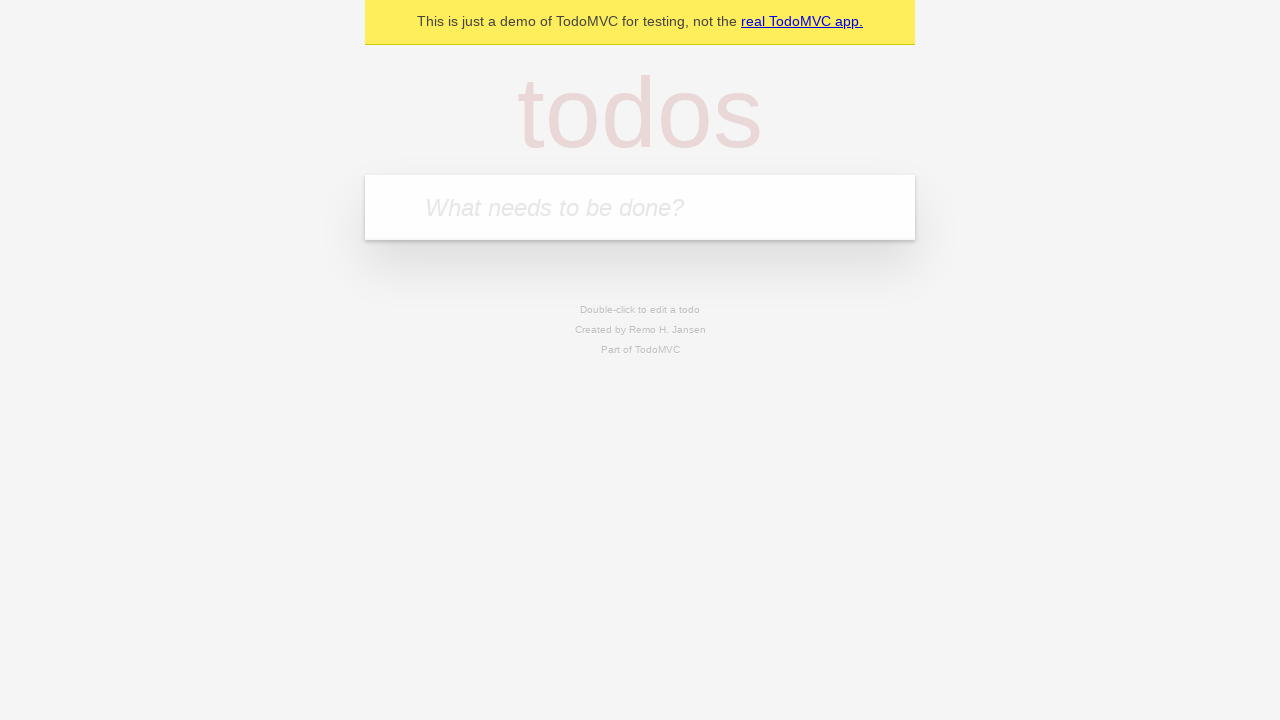

Filled first todo input with 'buy some cheese' on internal:attr=[placeholder="What needs to be done?"i]
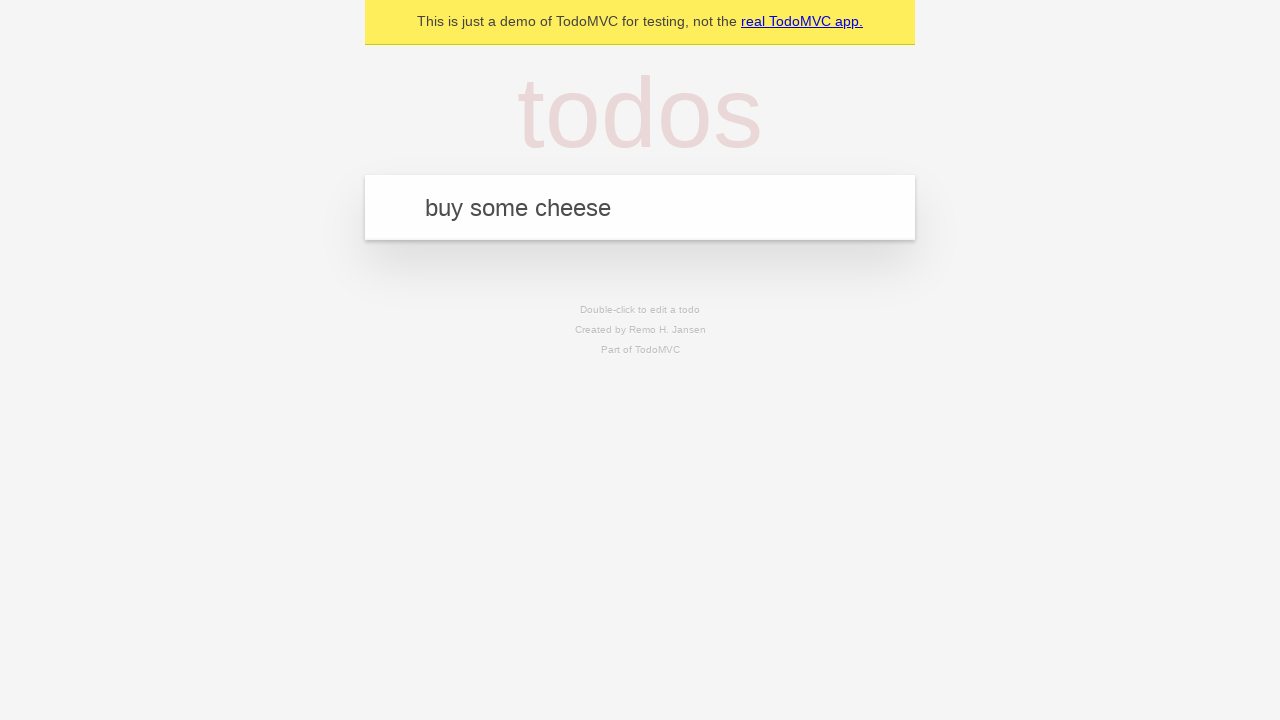

Pressed Enter to create first todo on internal:attr=[placeholder="What needs to be done?"i]
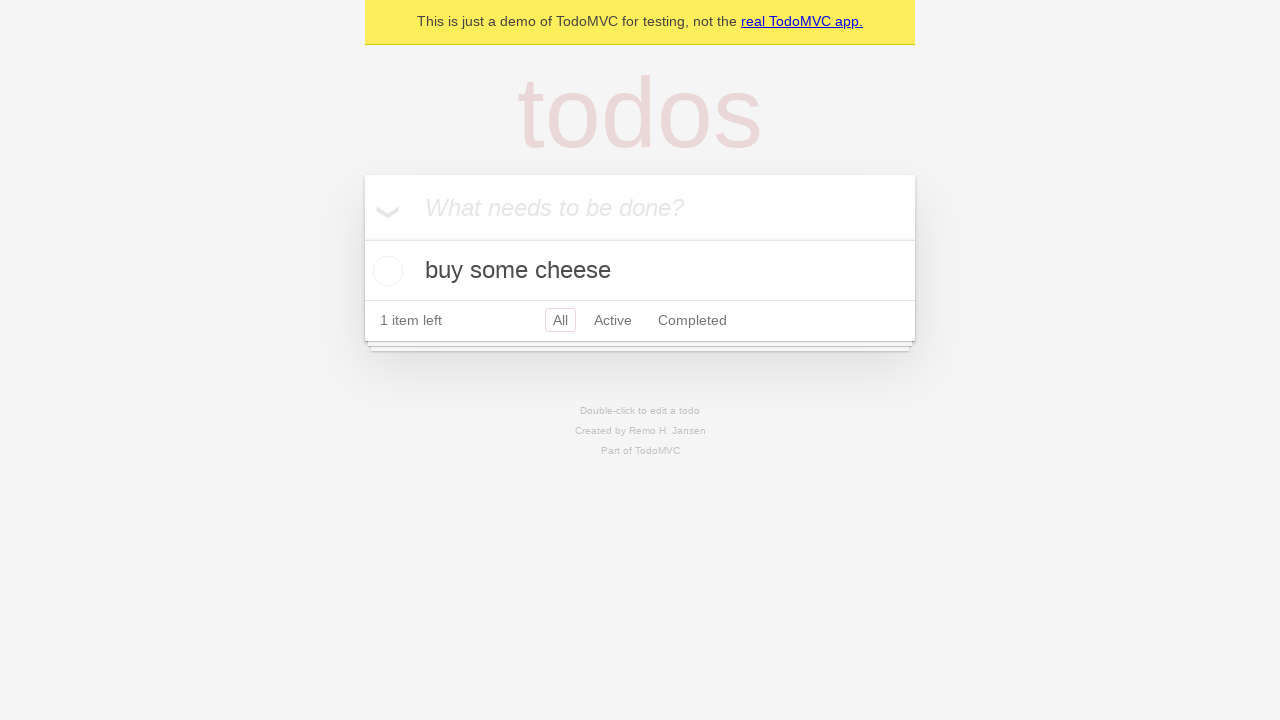

Filled second todo input with 'feed the cat' on internal:attr=[placeholder="What needs to be done?"i]
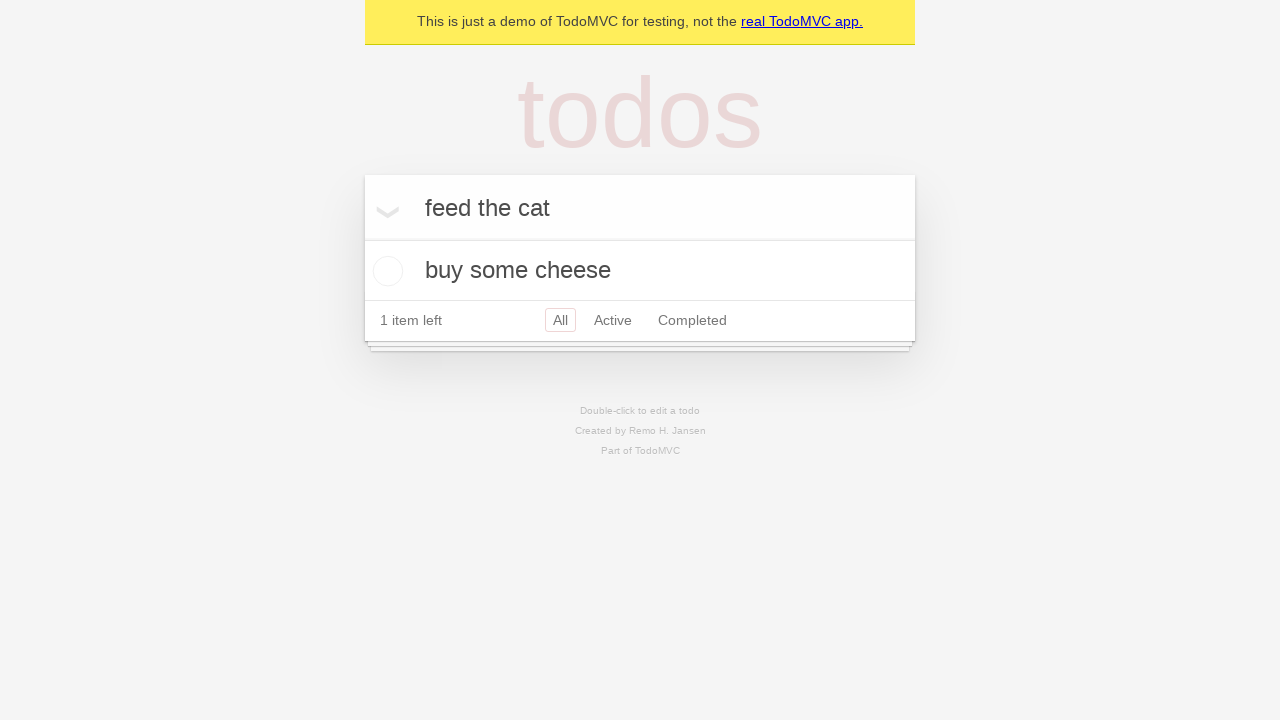

Pressed Enter to create second todo on internal:attr=[placeholder="What needs to be done?"i]
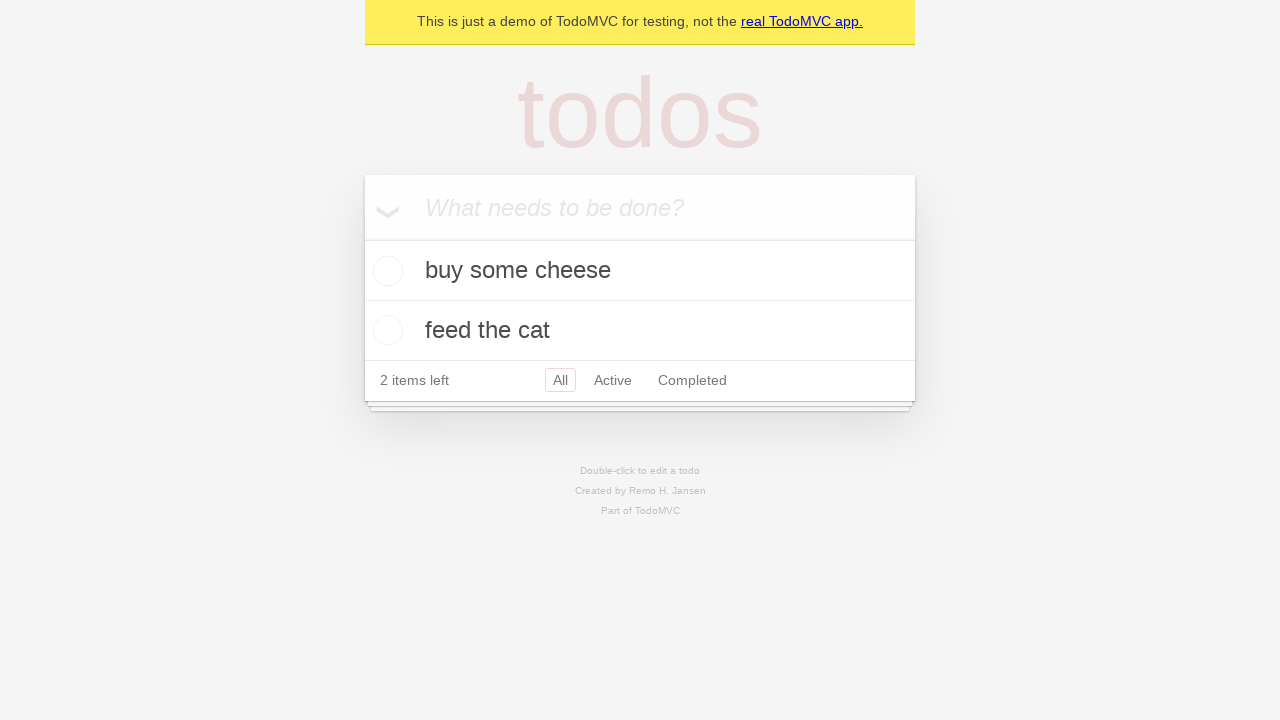

Filled third todo input with 'book a doctors appointment' on internal:attr=[placeholder="What needs to be done?"i]
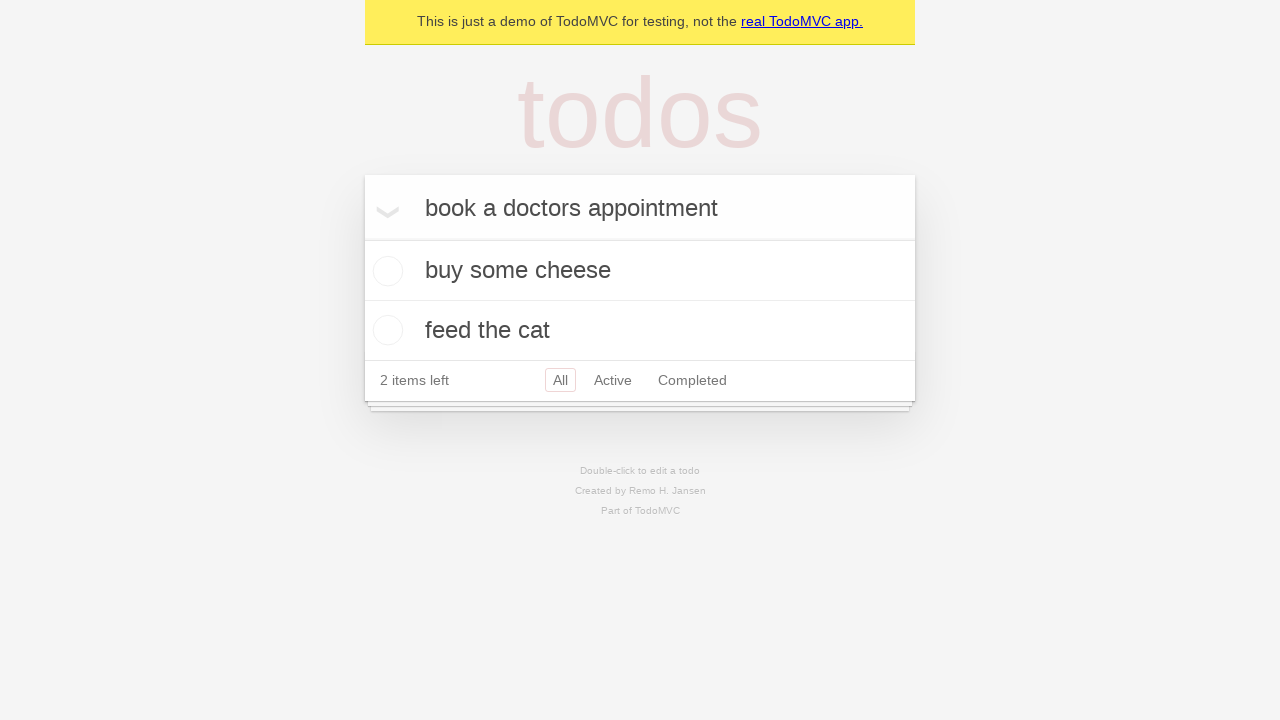

Pressed Enter to create third todo on internal:attr=[placeholder="What needs to be done?"i]
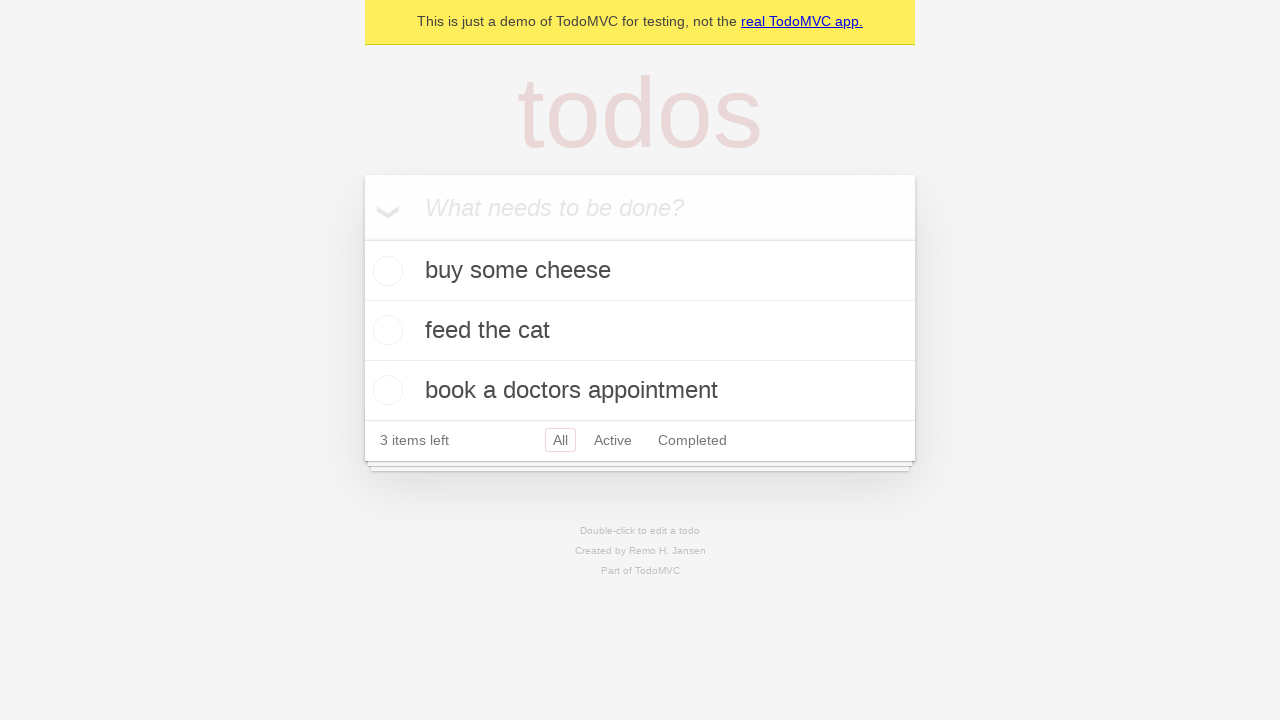

Verified all 3 todos are present in the DOM
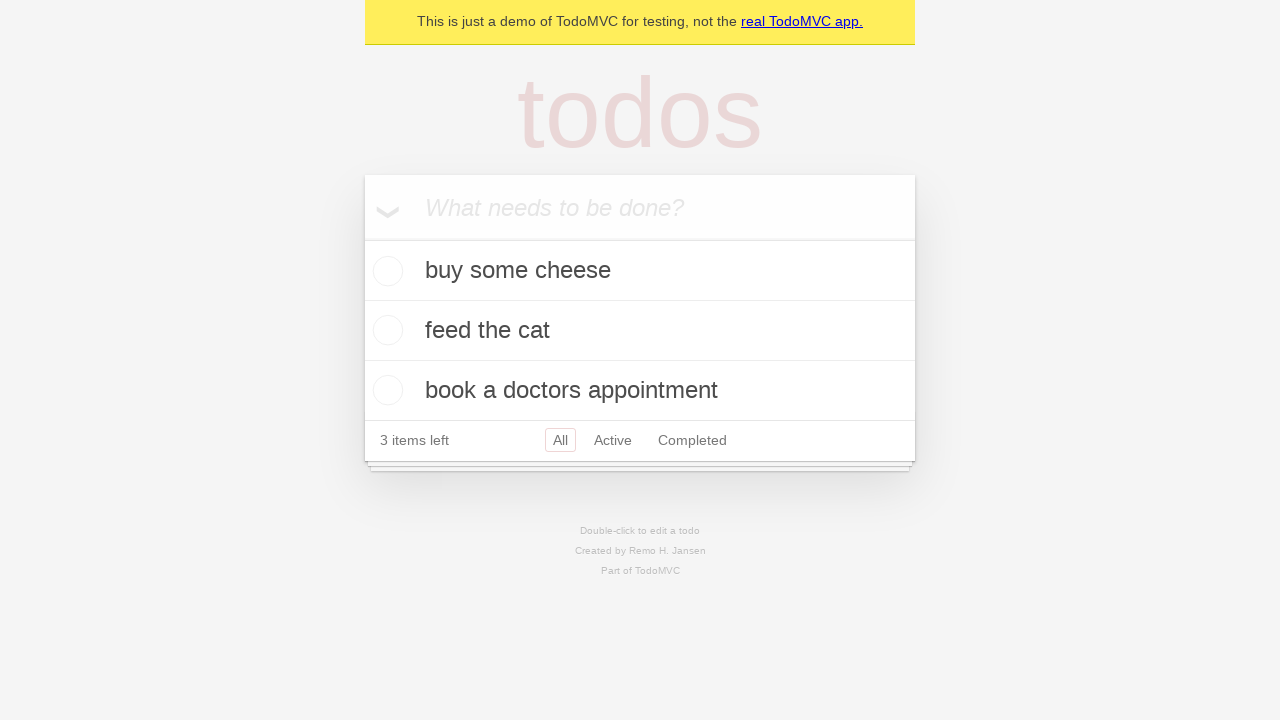

Verified '3 items left' counter is visible
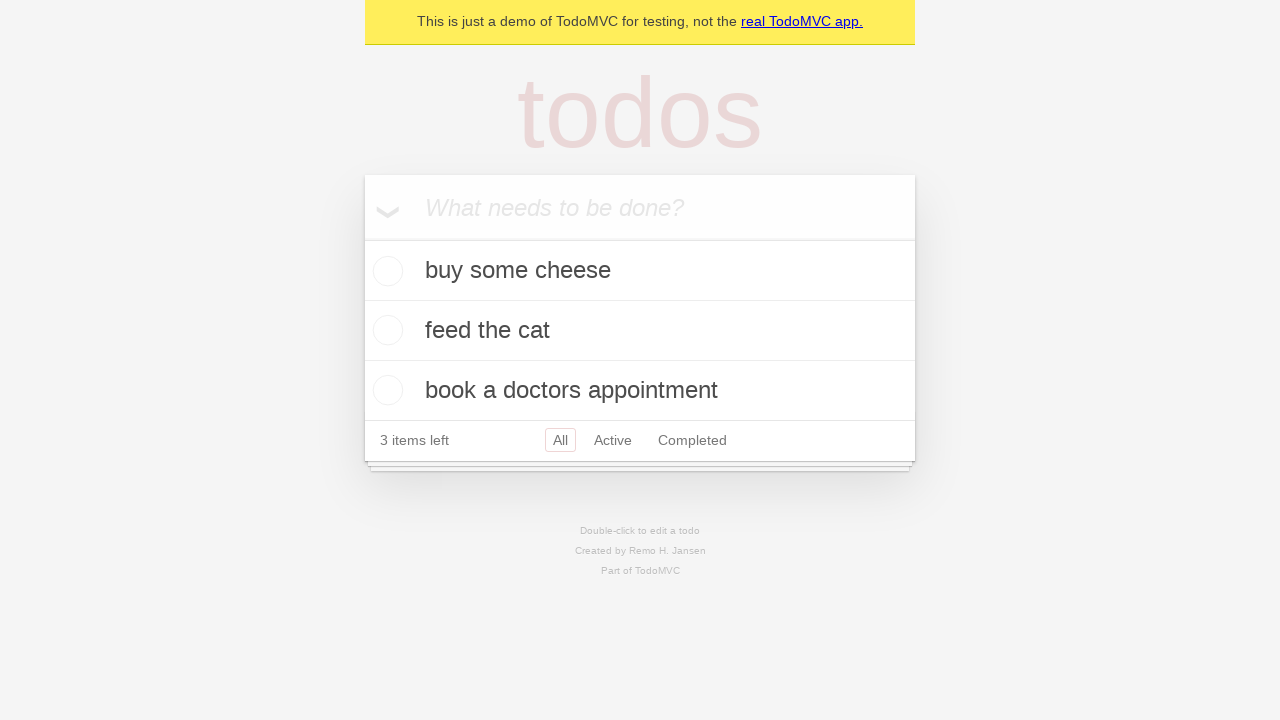

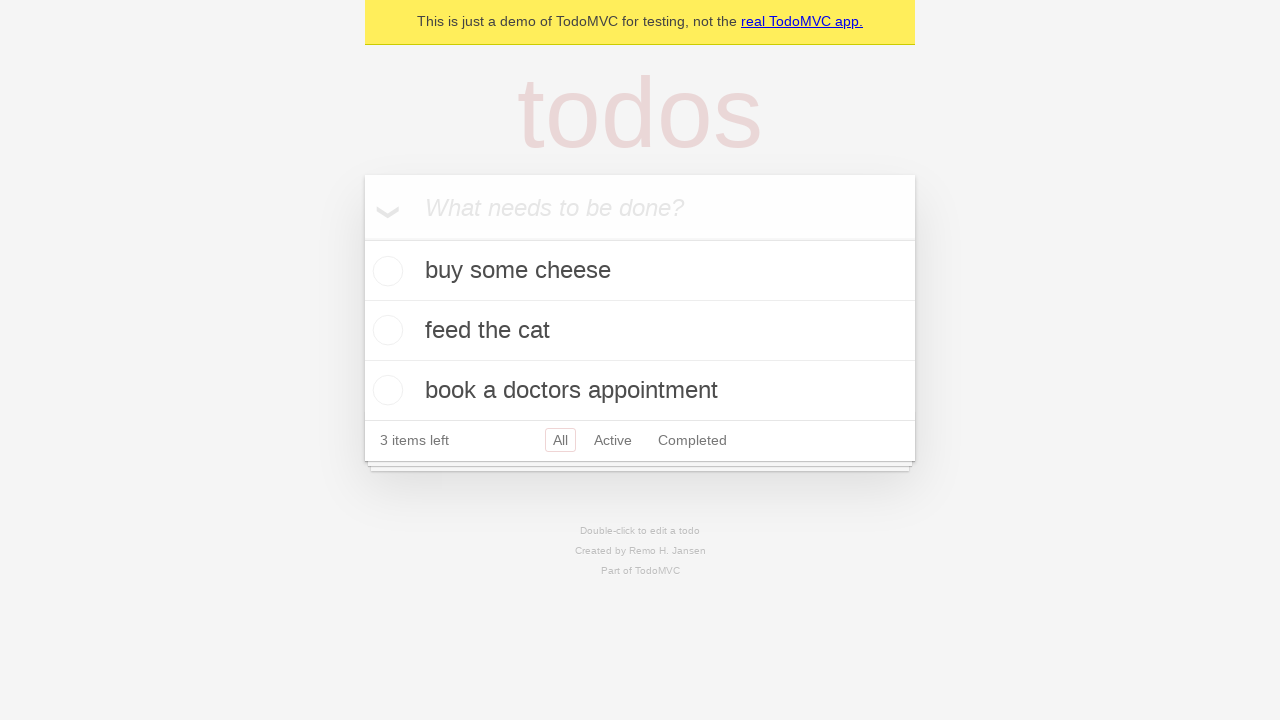